Tests dynamic loading functionality by clicking a Start button and waiting for "Hello World!" text to appear

Starting URL: https://the-internet.herokuapp.com/dynamic_loading/2

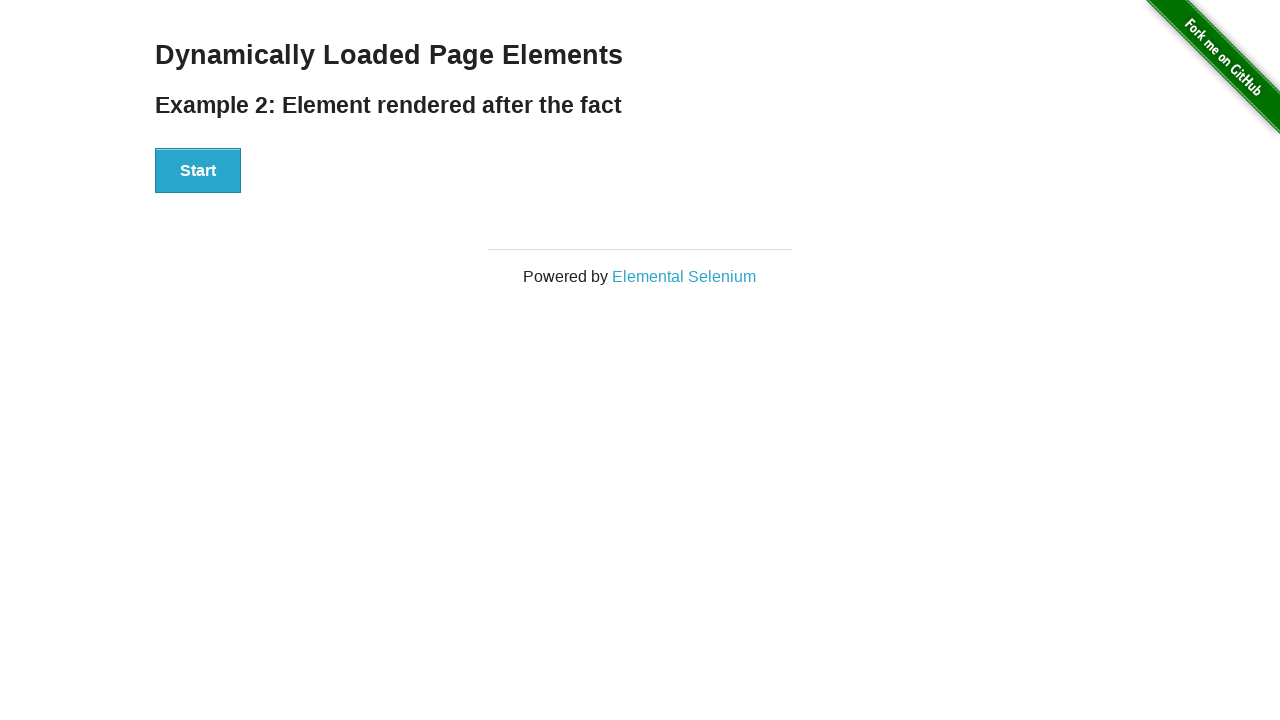

Clicked the Start button to initiate dynamic loading at (198, 171) on xpath=//button[text()='Start']
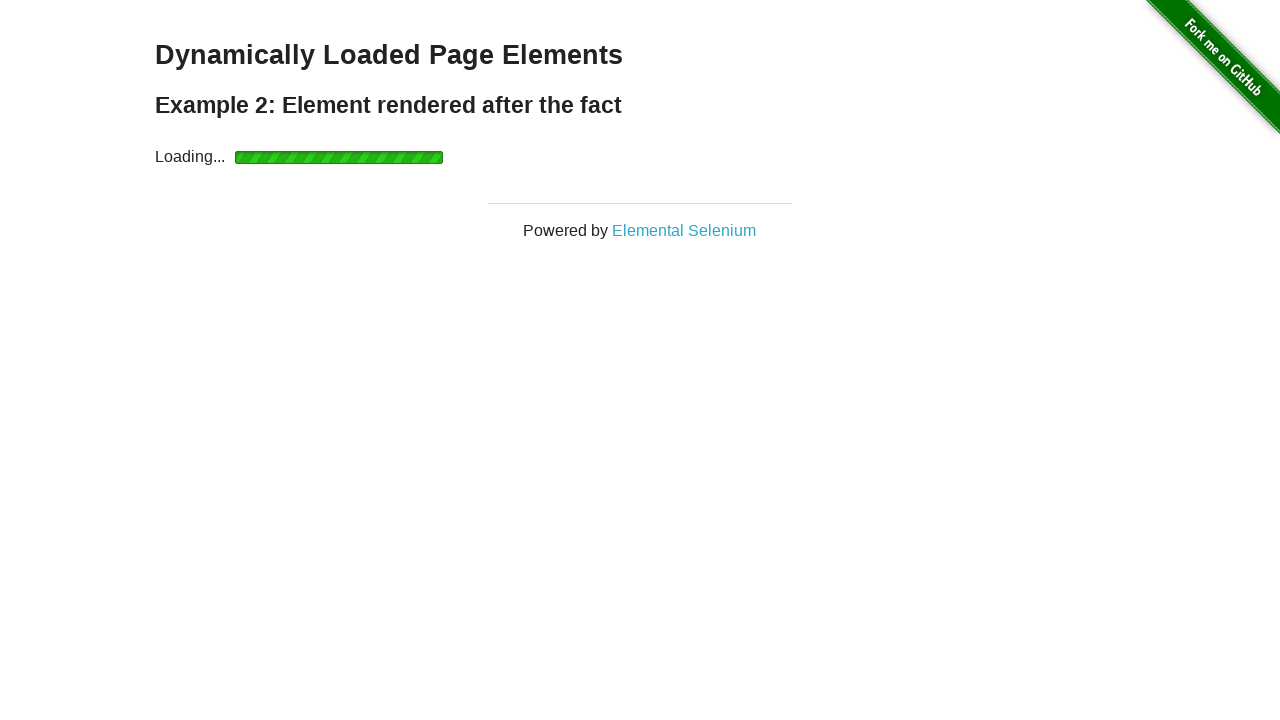

Waited for 'Hello World!' text to appear after dynamic loading completed
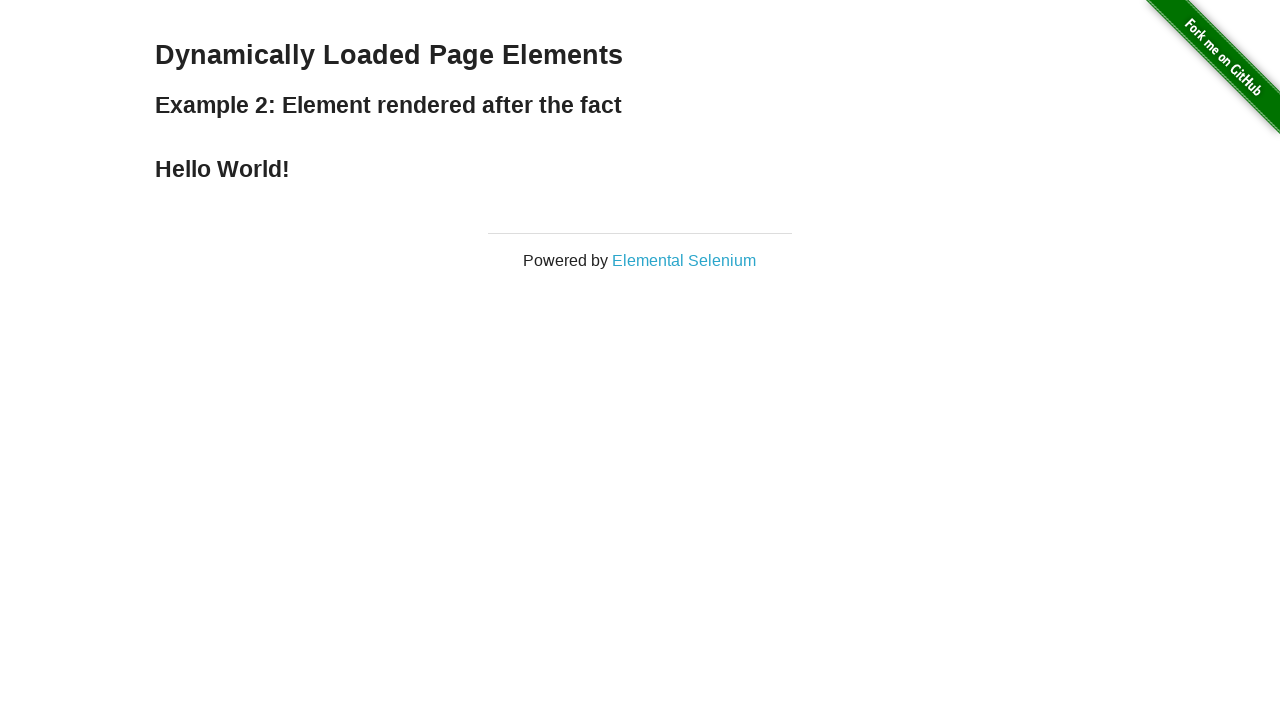

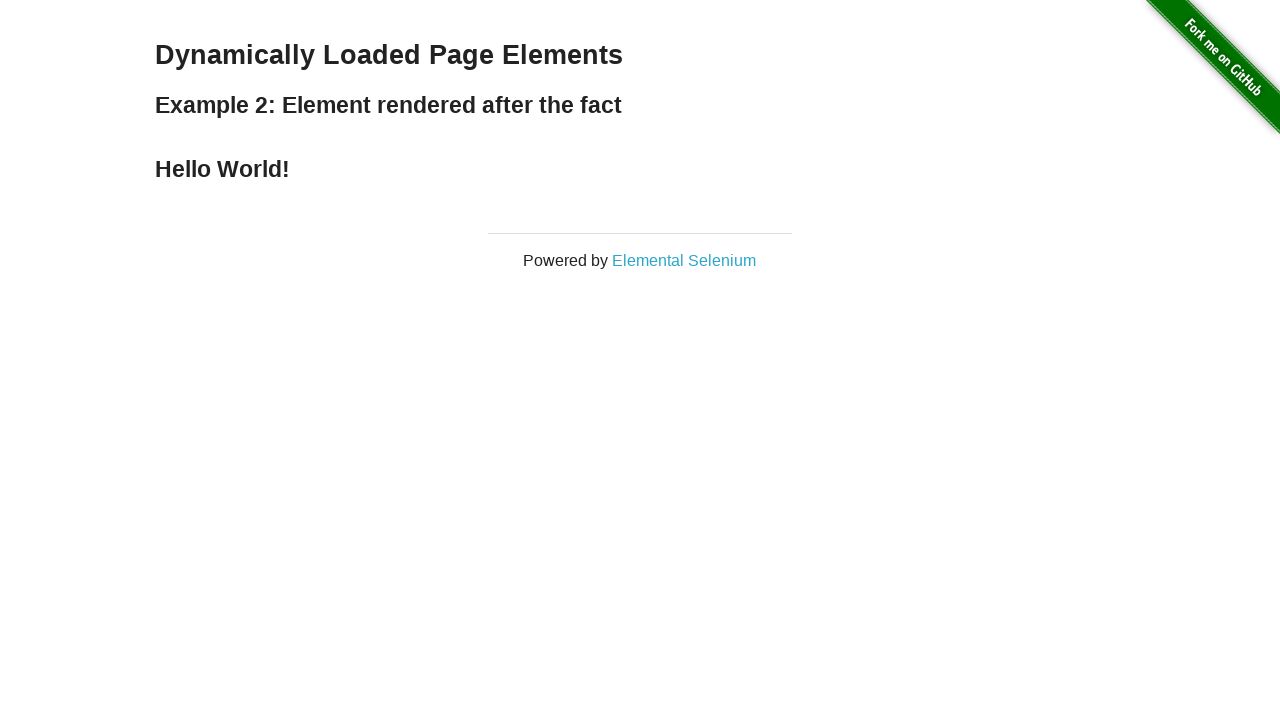